Navigates to an alert demonstration page and locates a button element that triggers a simple alert dialog

Starting URL: https://leafground.com/alert.xhtml

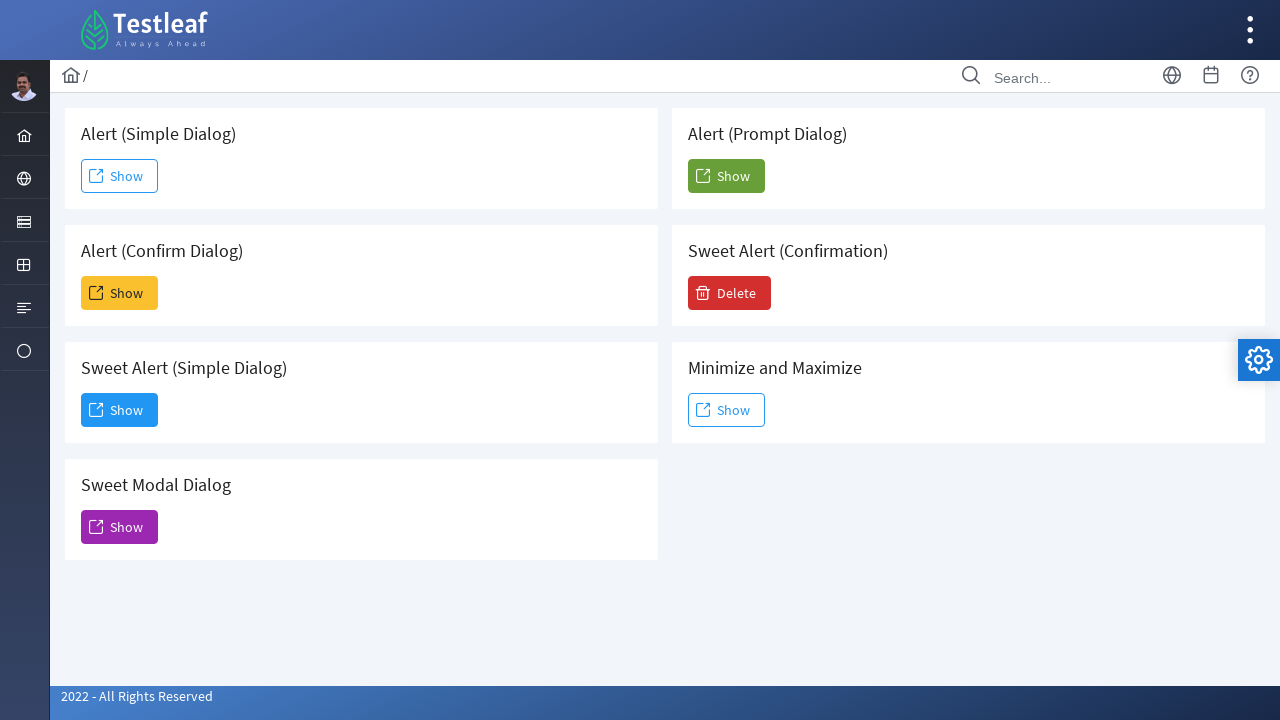

Navigated to alert demonstration page at https://leafground.com/alert.xhtml
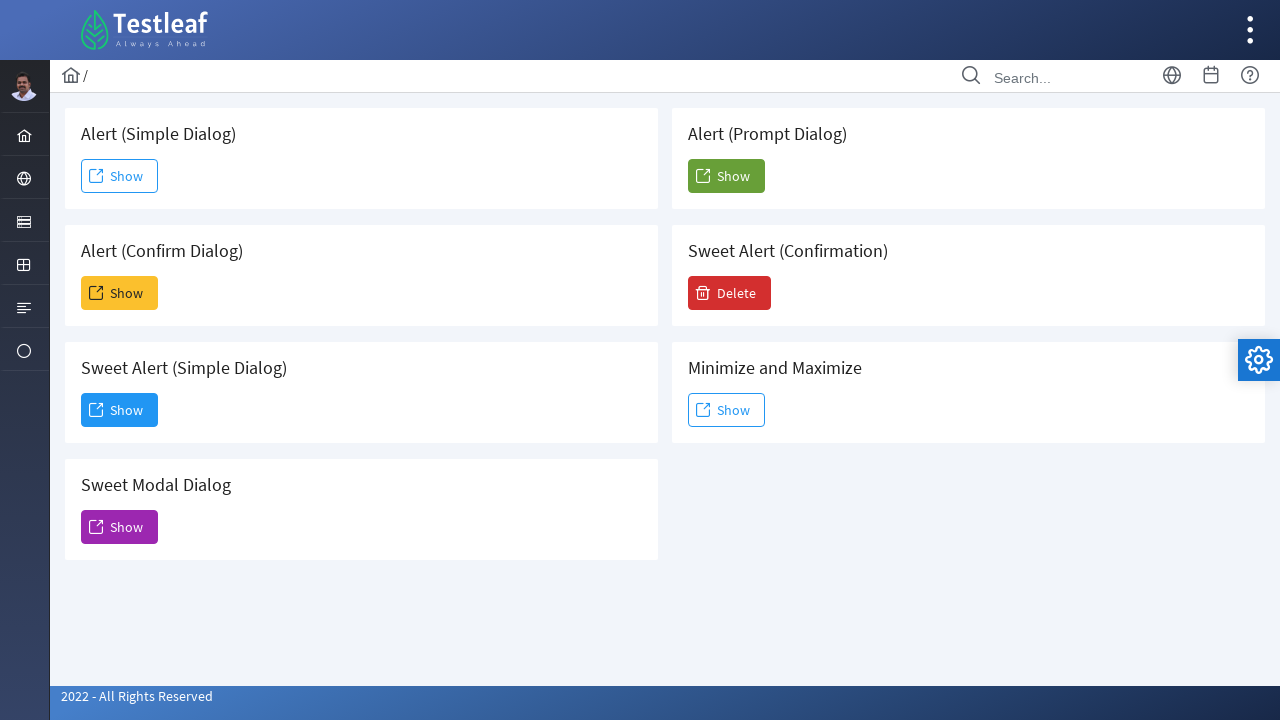

Located the button element that triggers the simple alert dialog
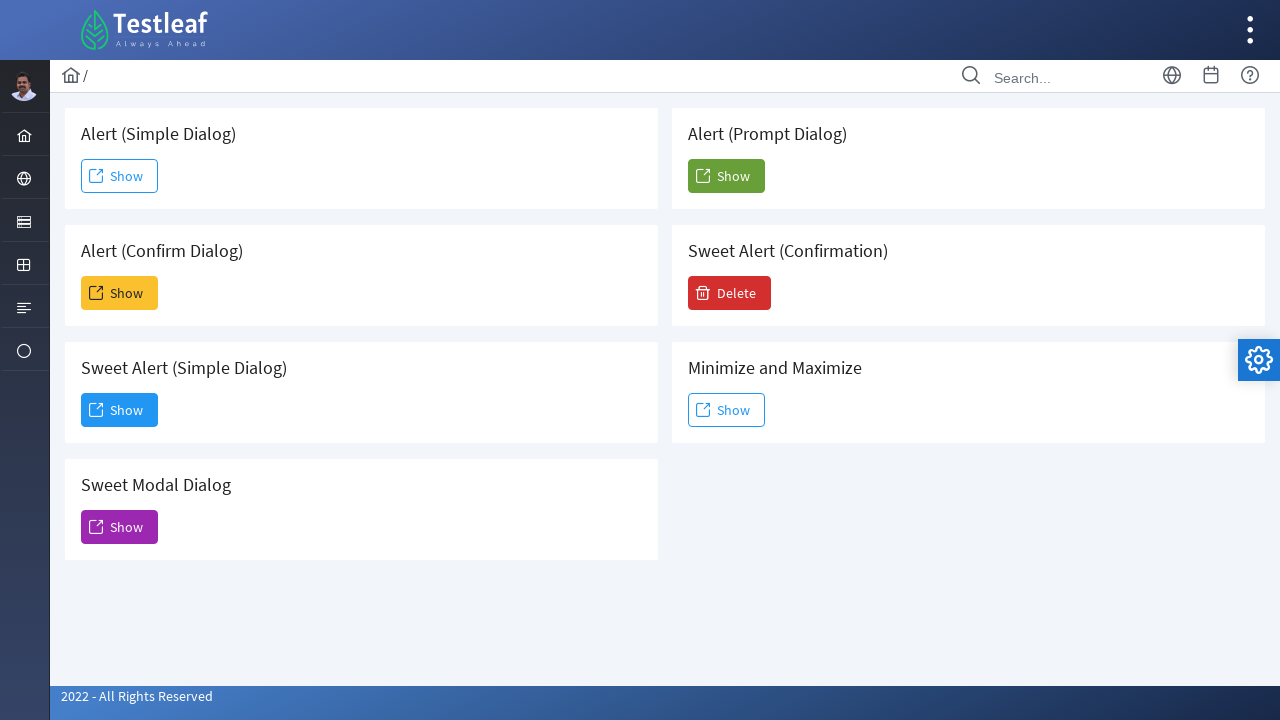

Captured screenshot of the alert demonstration page with located button element
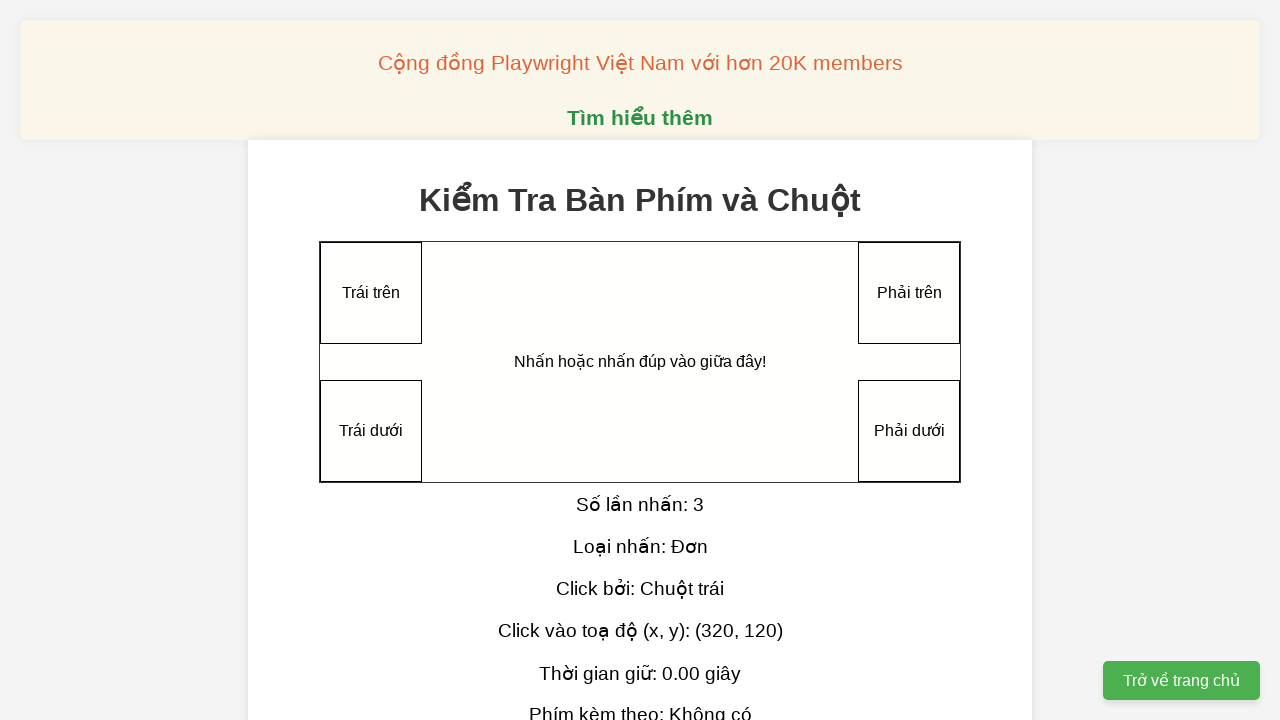

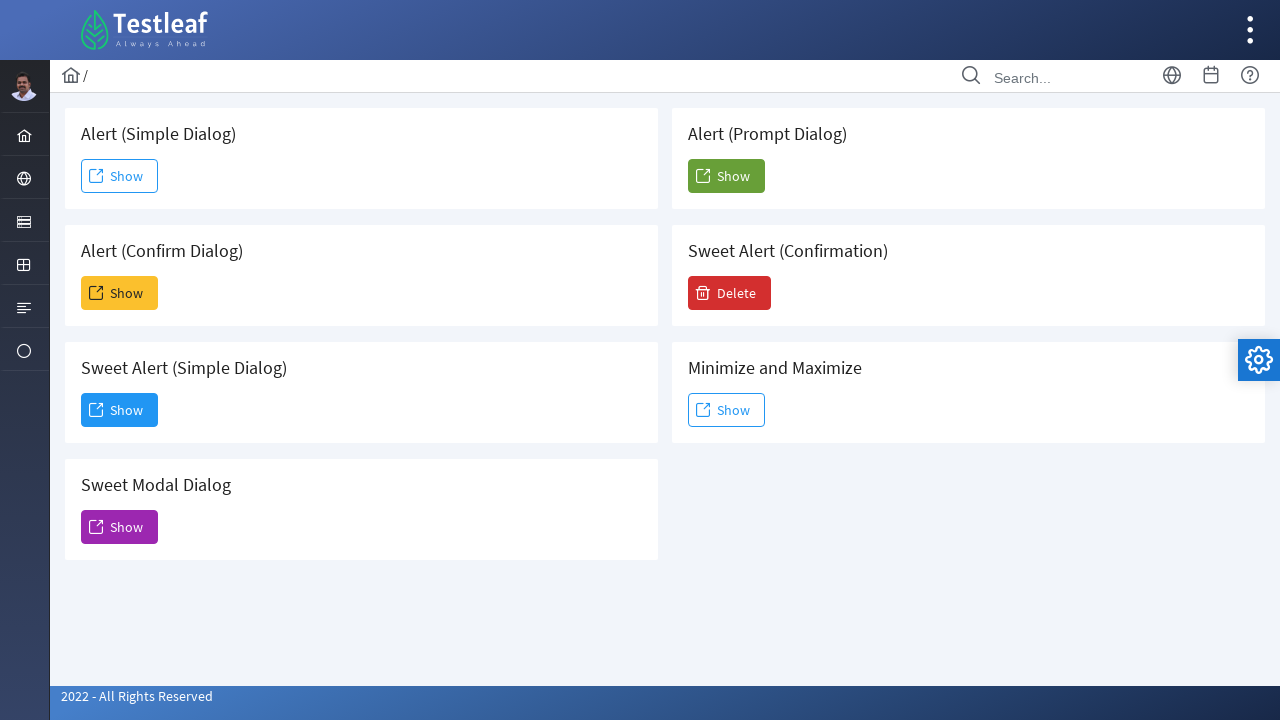